Tests adding a new customer by filling in all required fields in the customer form

Starting URL: https://project-brown-kappa.vercel.app/home

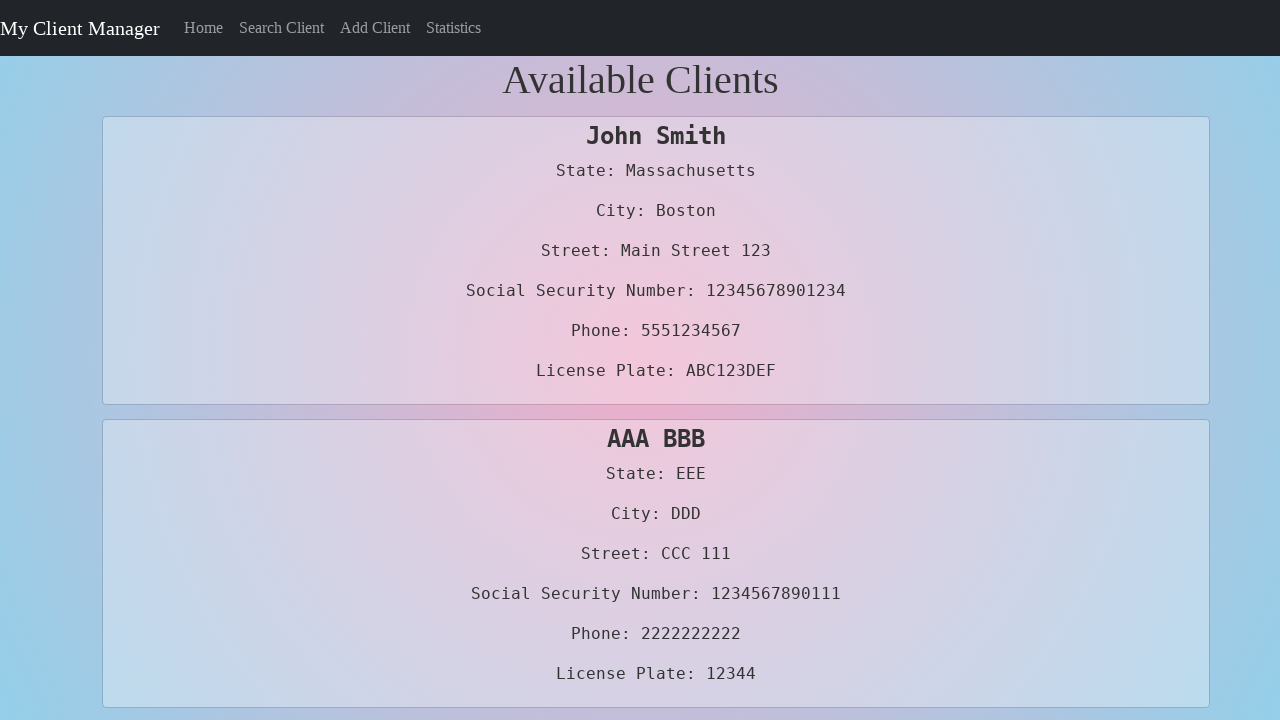

Clicked on Add Client link at (375, 28) on text=Add Client
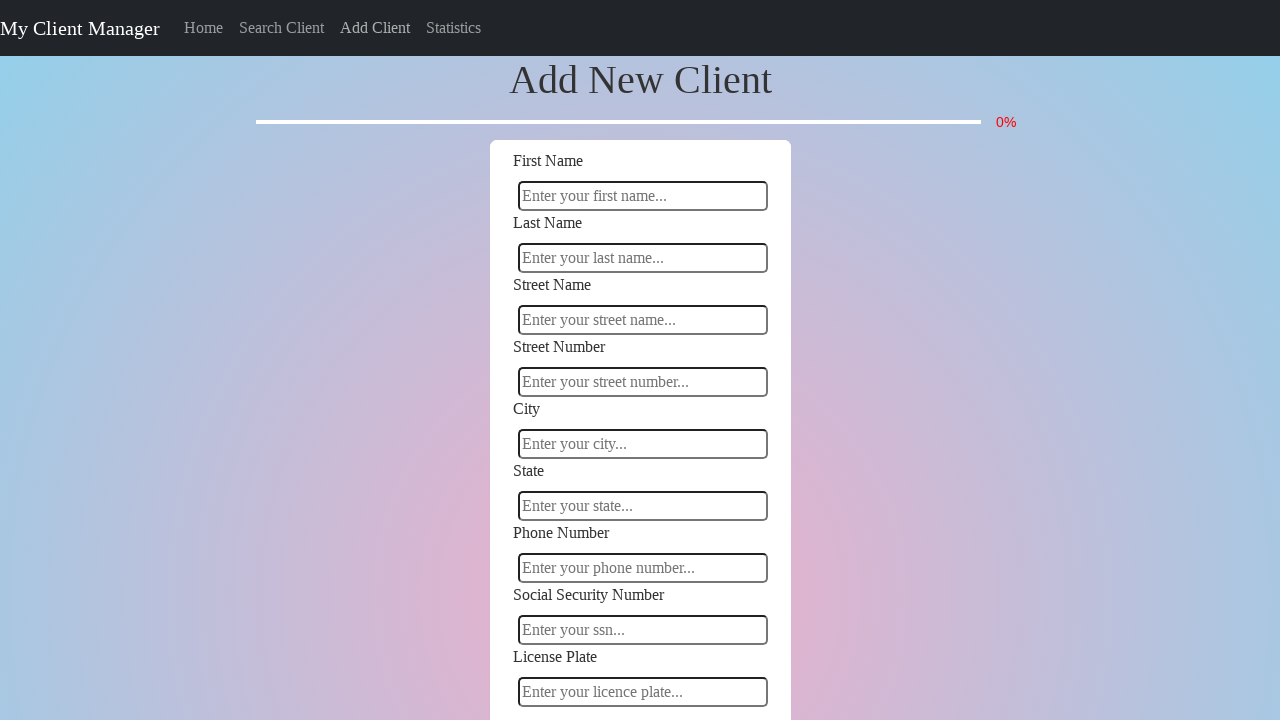

Filled in first name 'John' on #First-Name
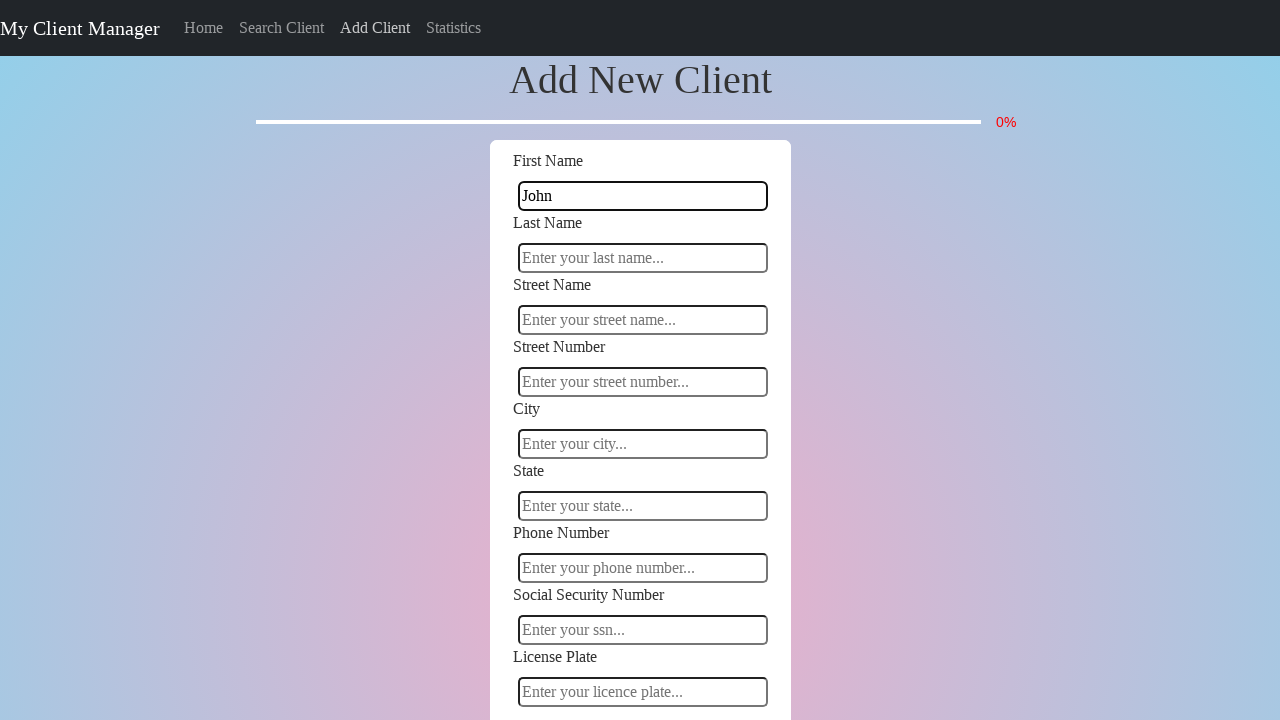

Filled in last name 'Smith' on #Last-Name
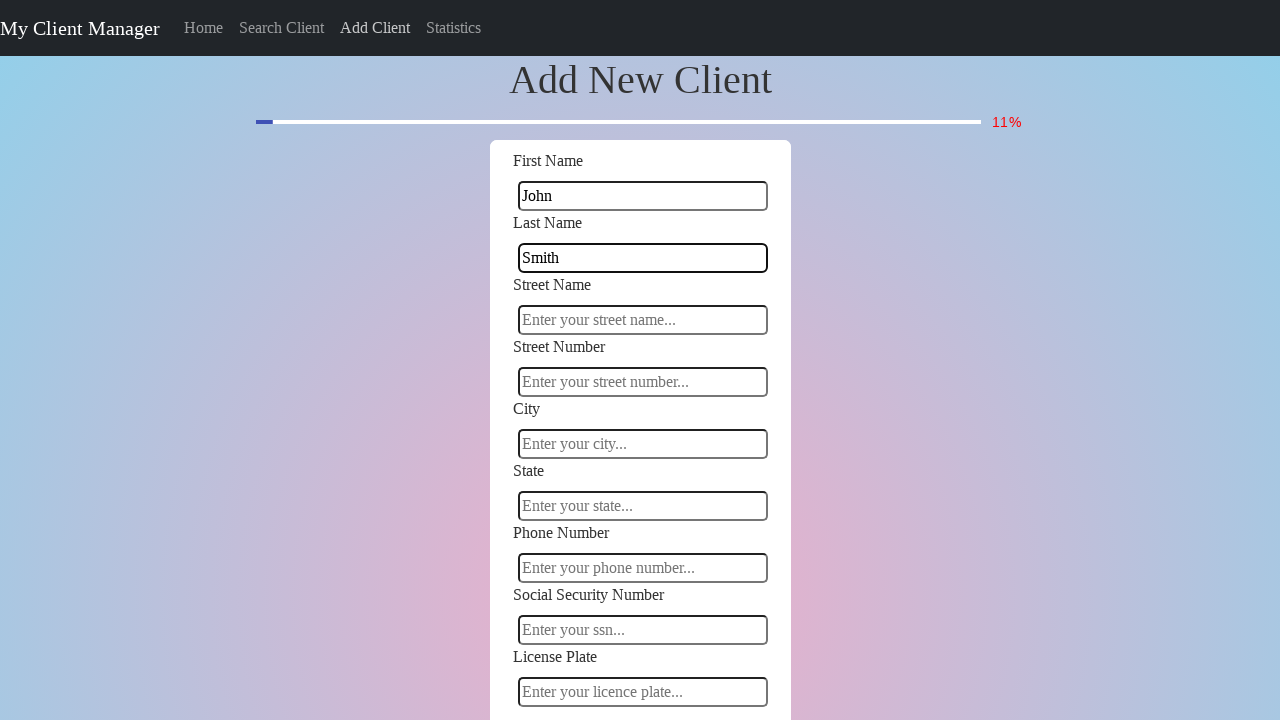

Filled in street name 'Main Street' on #Street-Name
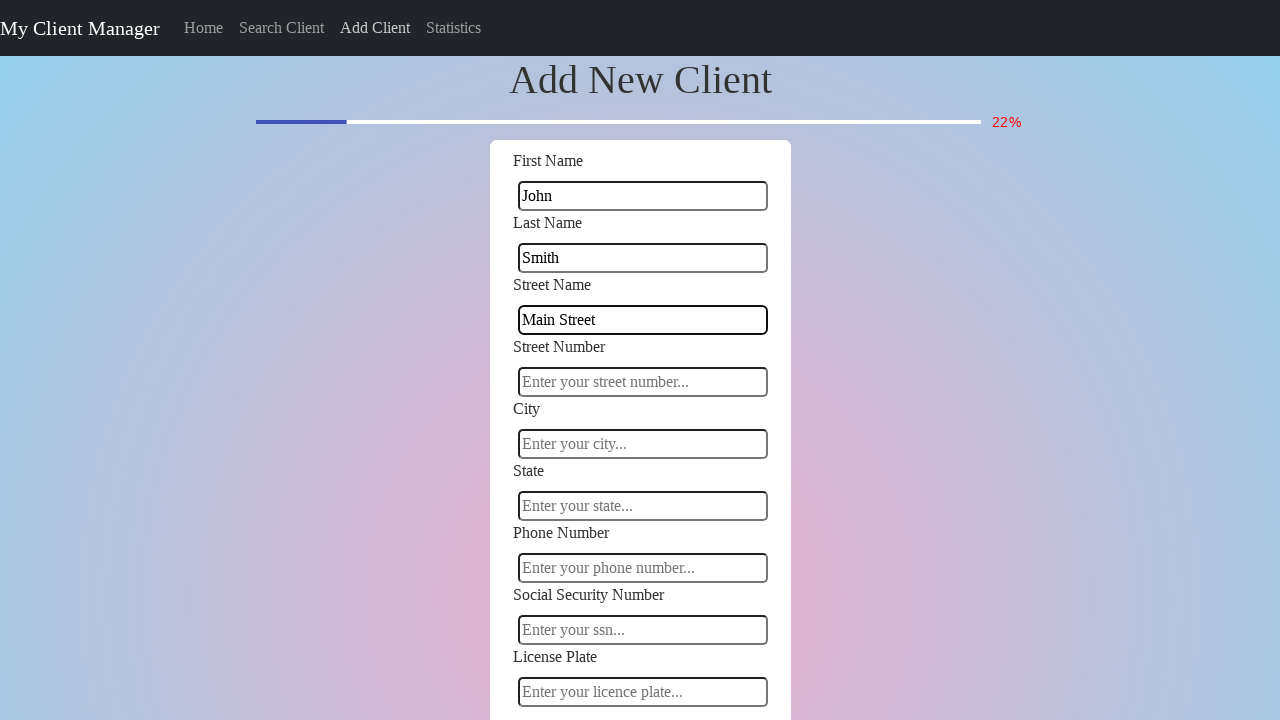

Filled in street number '123' on #Street-No
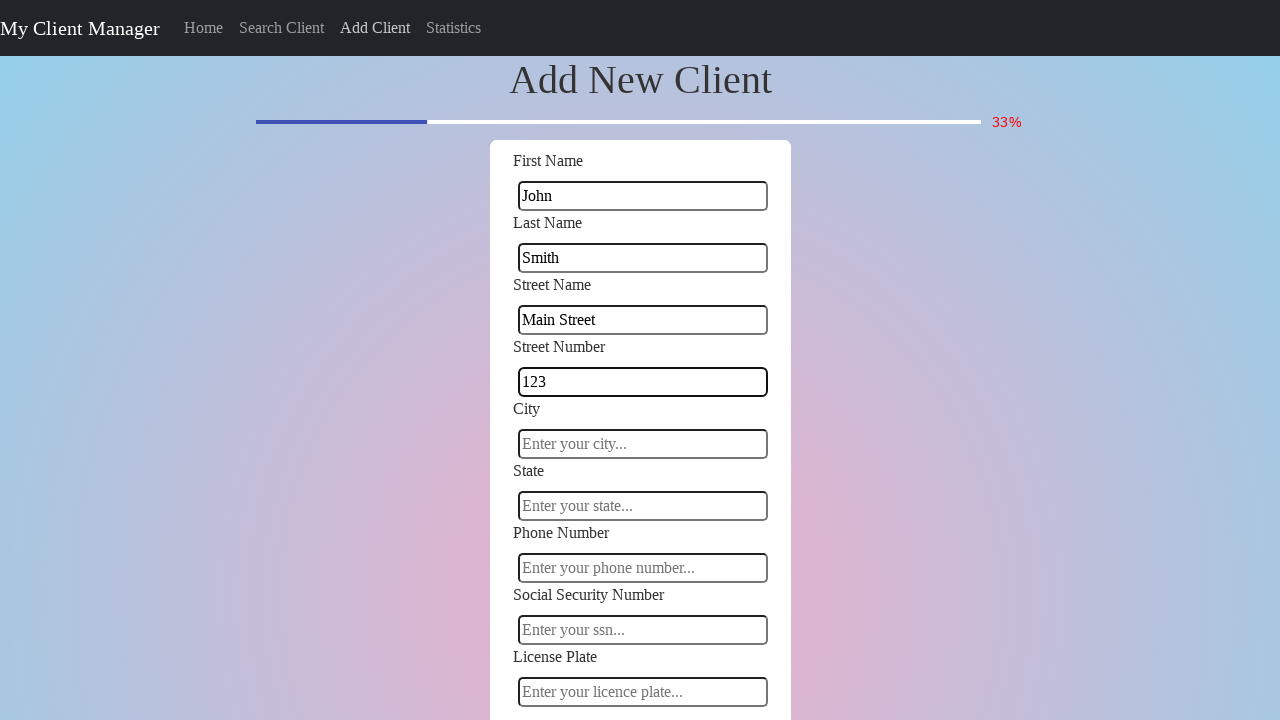

Filled in city 'Boston' on #city
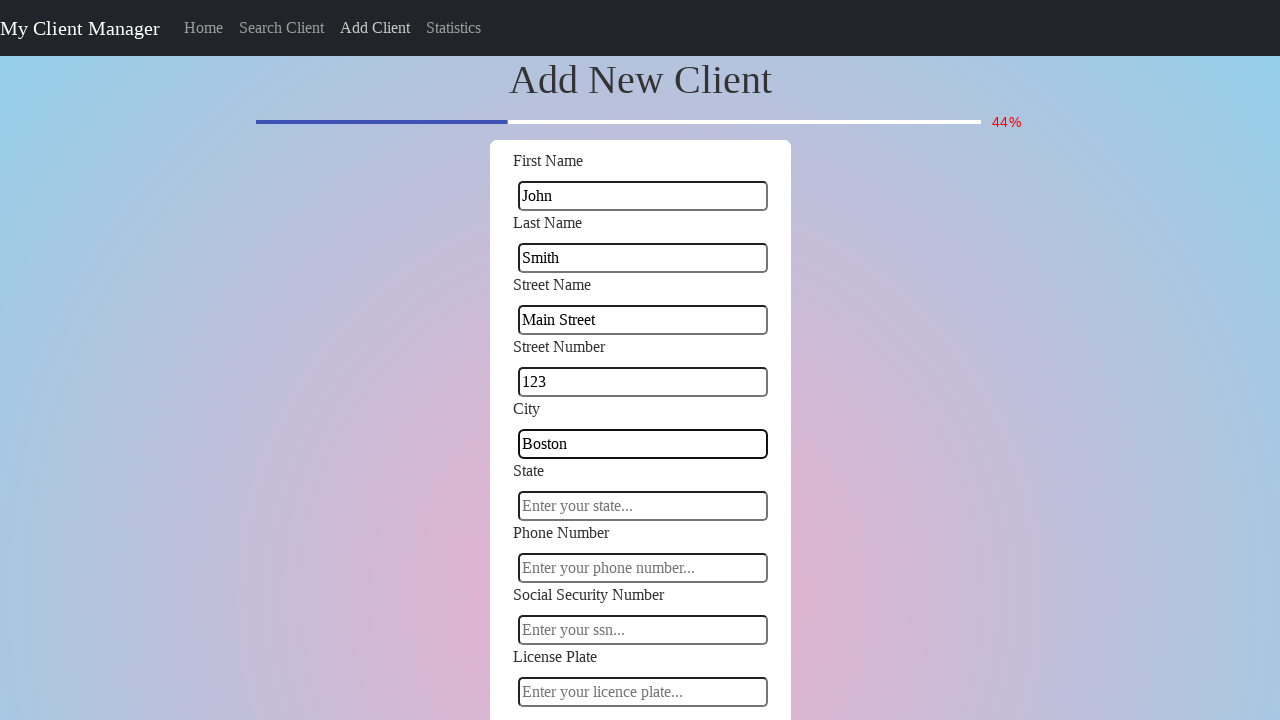

Filled in state 'Massachusetts' on #state
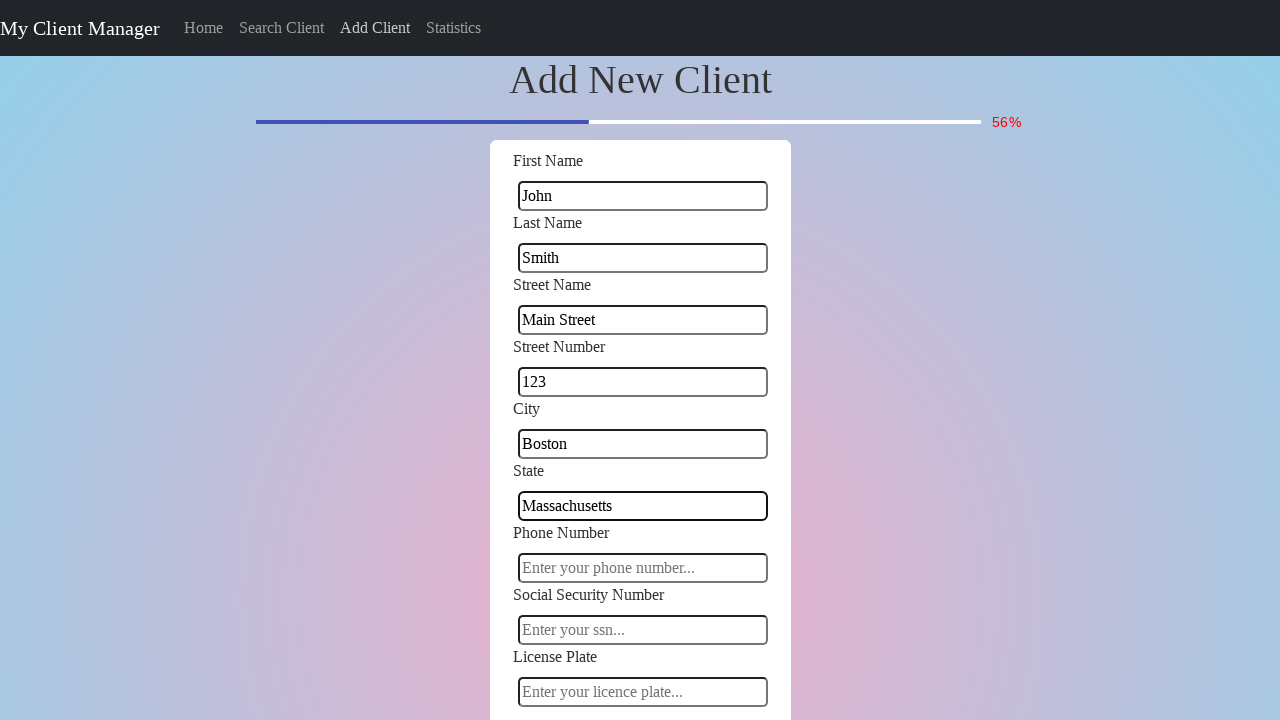

Scrolled down 300 pixels to reveal additional form fields
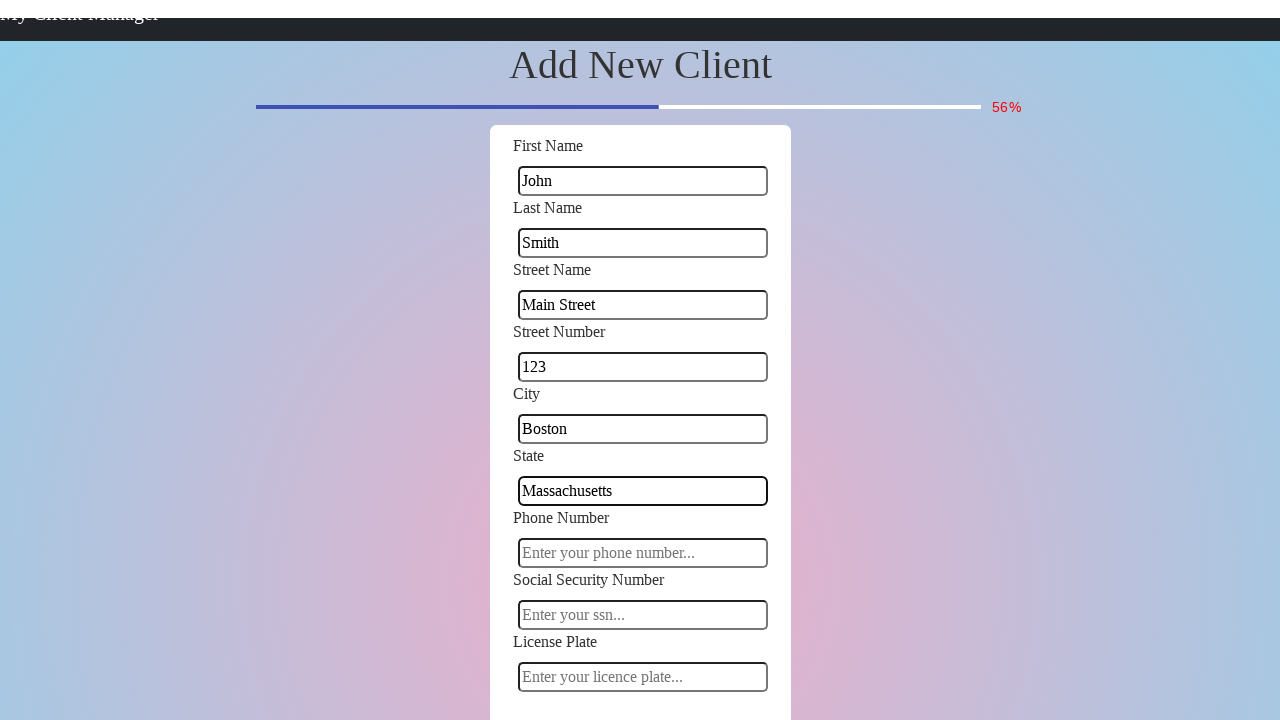

Filled in phone number '5551234567' on #Phone-Number
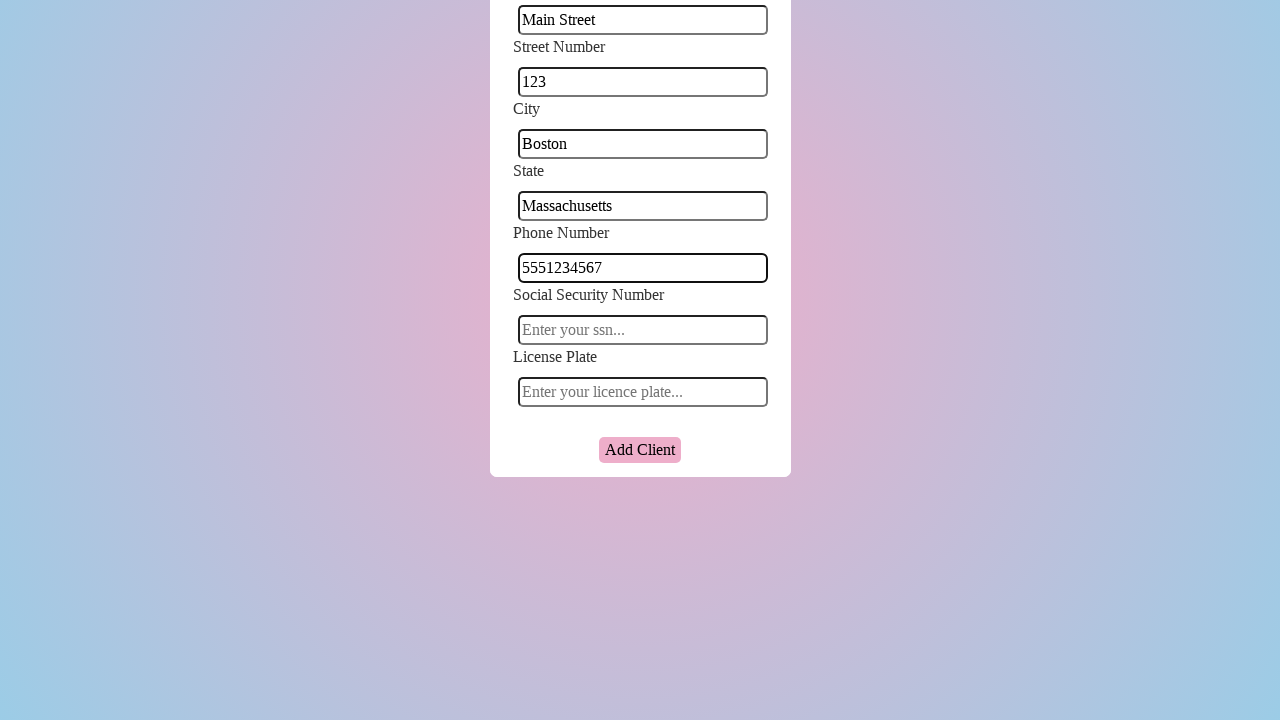

Filled in social security number '12345678901234' on #Social\ Security\ Number
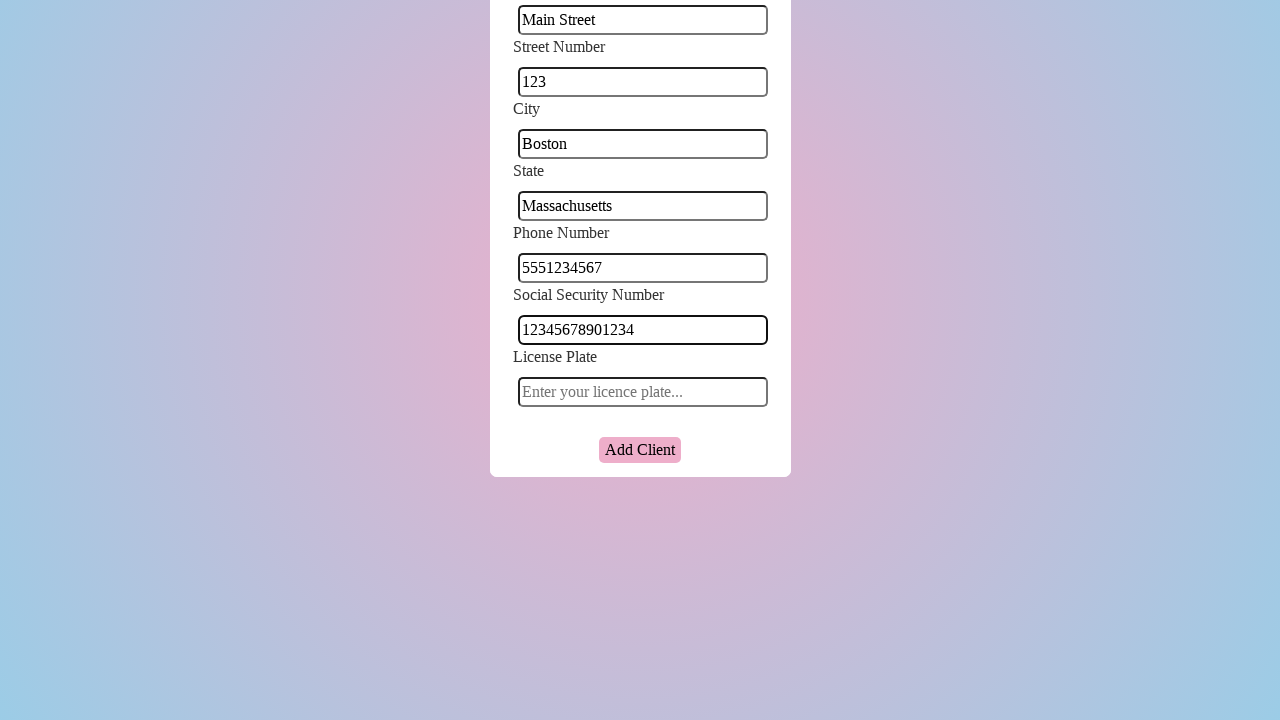

Filled in license plate 'ABC123DEF' on #Licence-plate
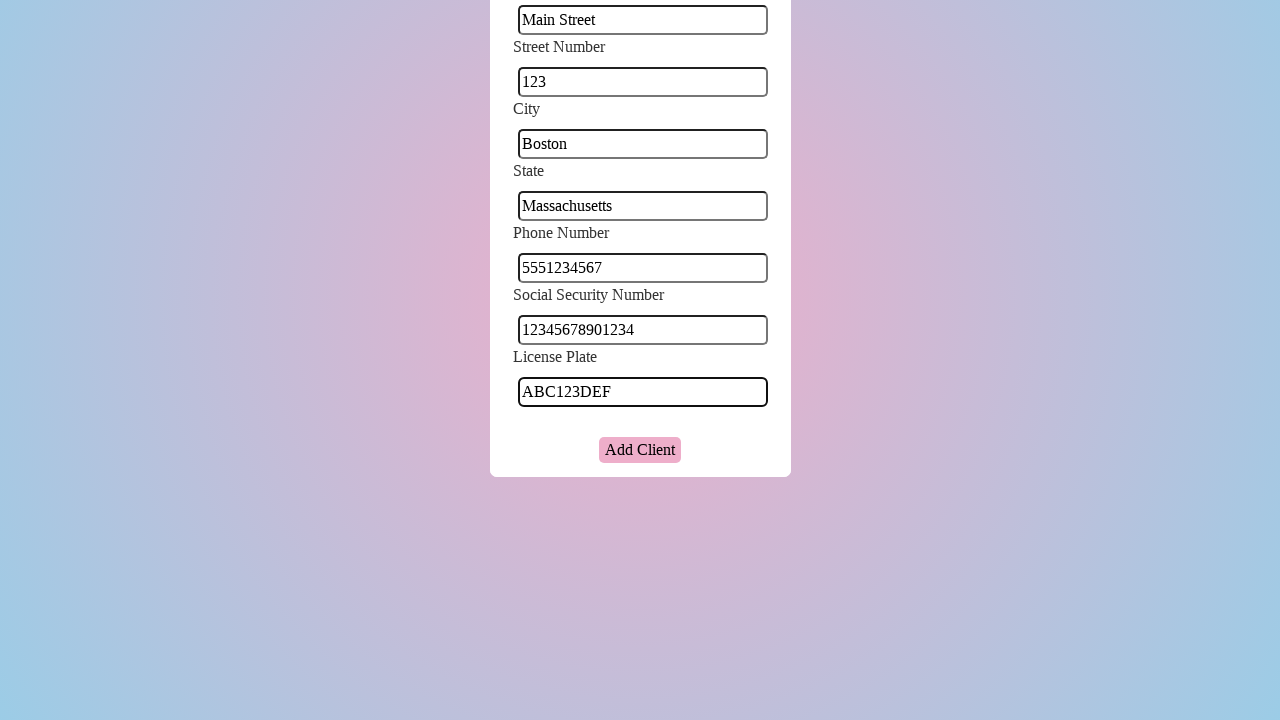

Clicked outside form to trigger validation at (640, 360) on xpath=//*[@id="root"]/div/div[2]/div/div[2]/form
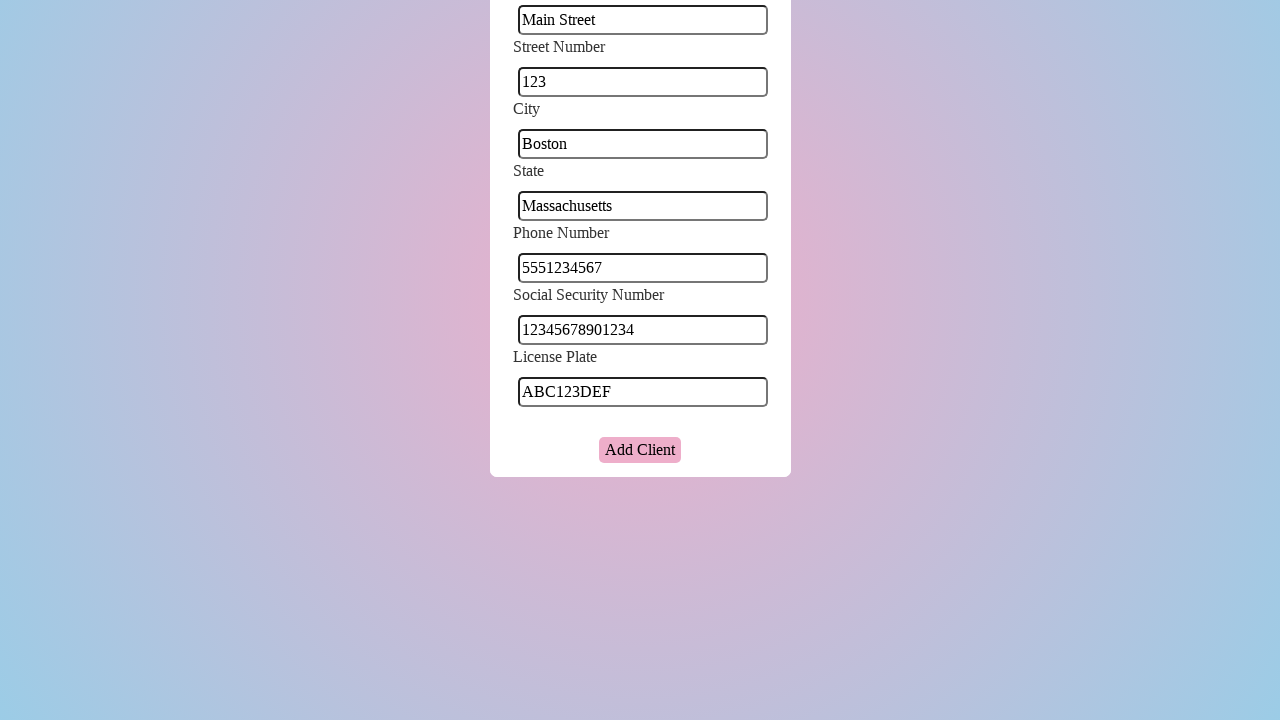

Clicked submit button to add new customer at (640, 450) on .form-input-btn
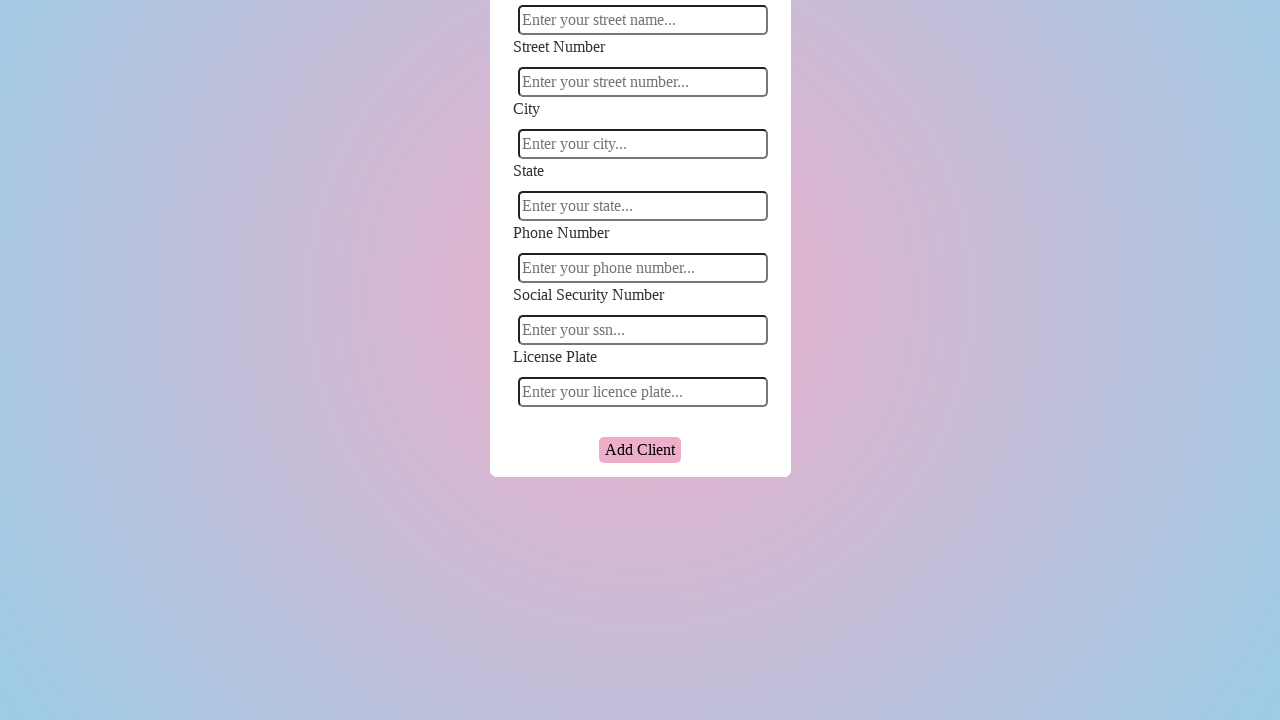

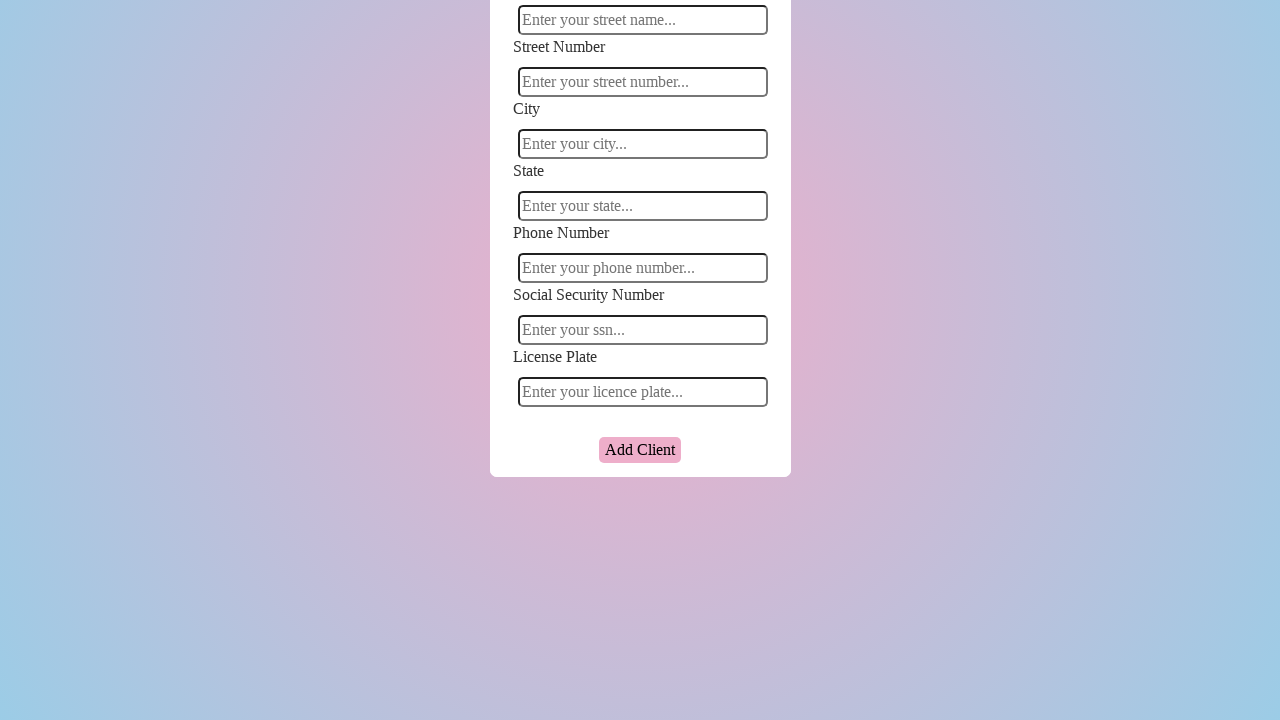